Tests Bootstrap dropdown interaction by clicking on the dropdown button and selecting the "Action" option

Starting URL: https://getbootstrap.com/docs/4.0/components/dropdowns/

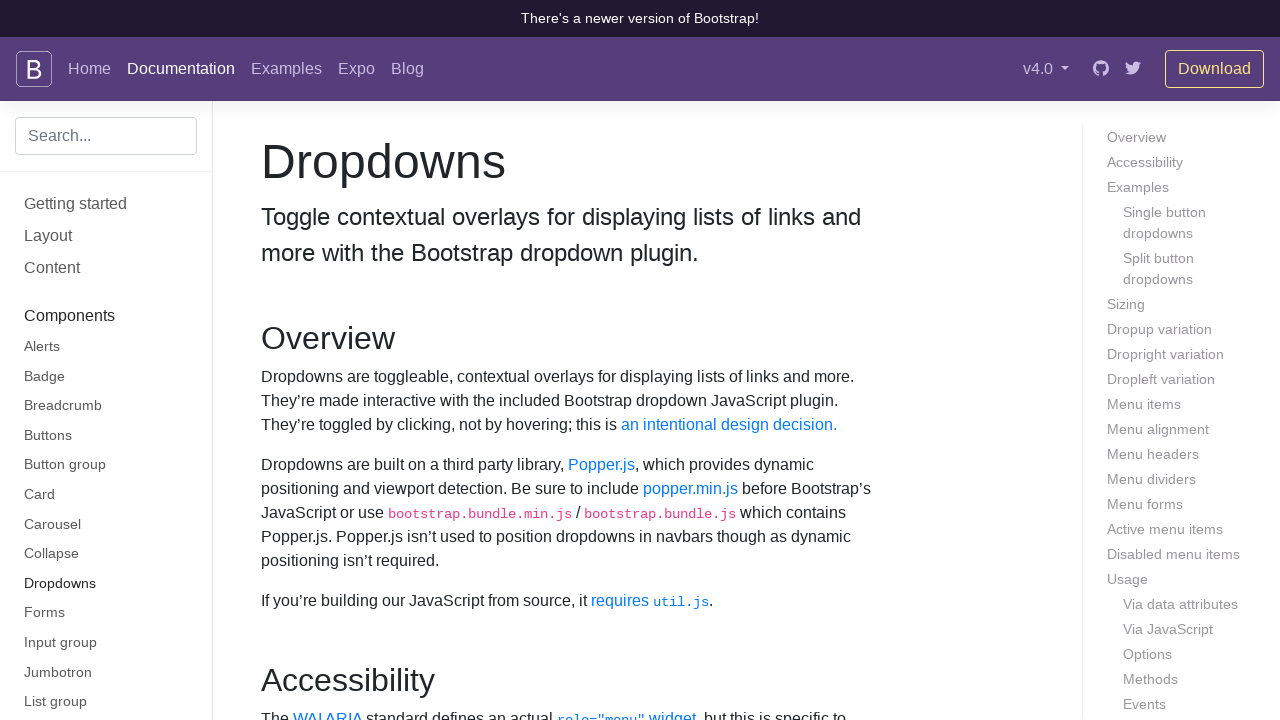

Scrolled down 1000px to find dropdown section
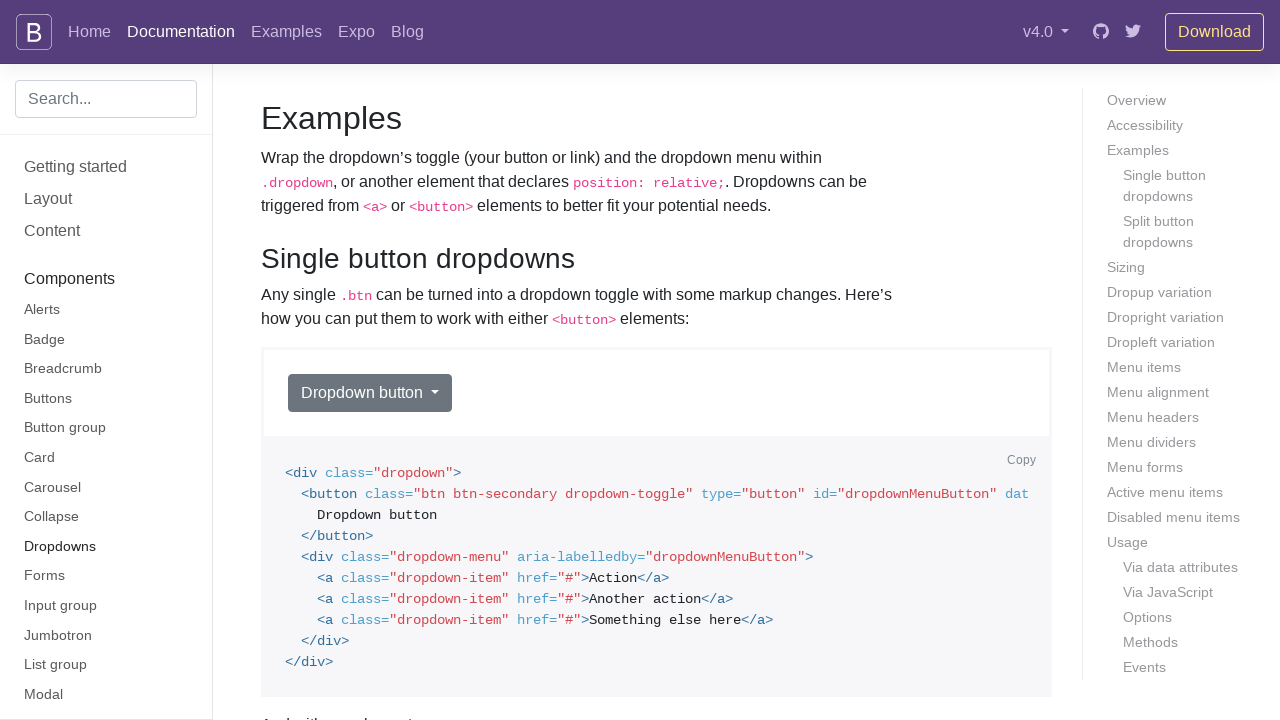

Clicked dropdown button with id 'dropdownMenuButton' at (370, 393) on #dropdownMenuButton
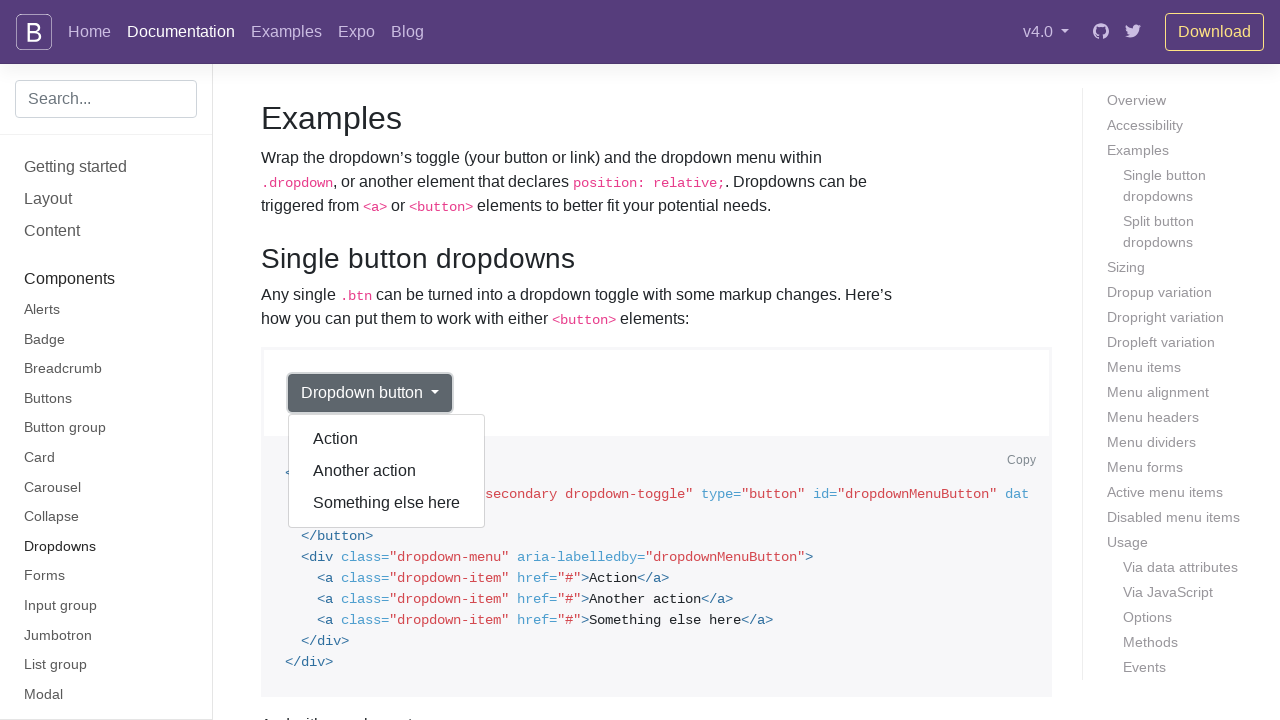

Dropdown menu appeared and became visible
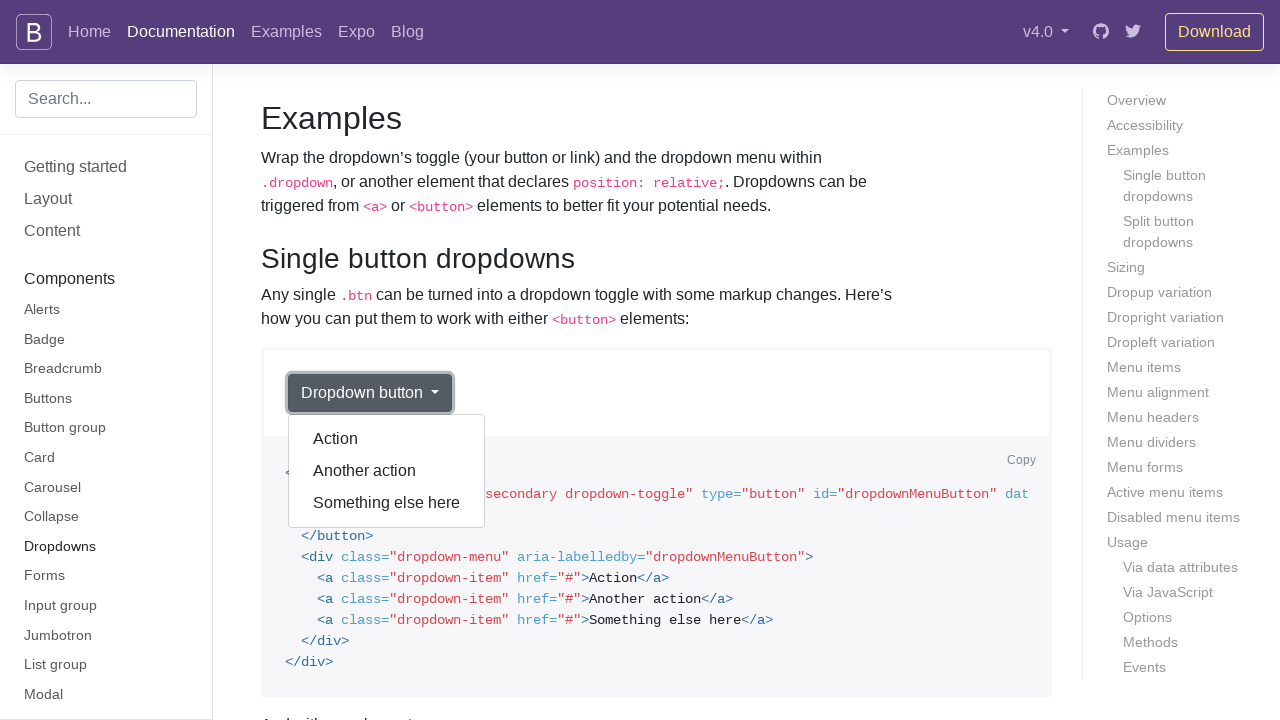

Selected 'Action' option from dropdown menu at (387, 439) on div.dropdown-menu.show[aria-labelledby='dropdownMenuButton'] a:has-text('Action'
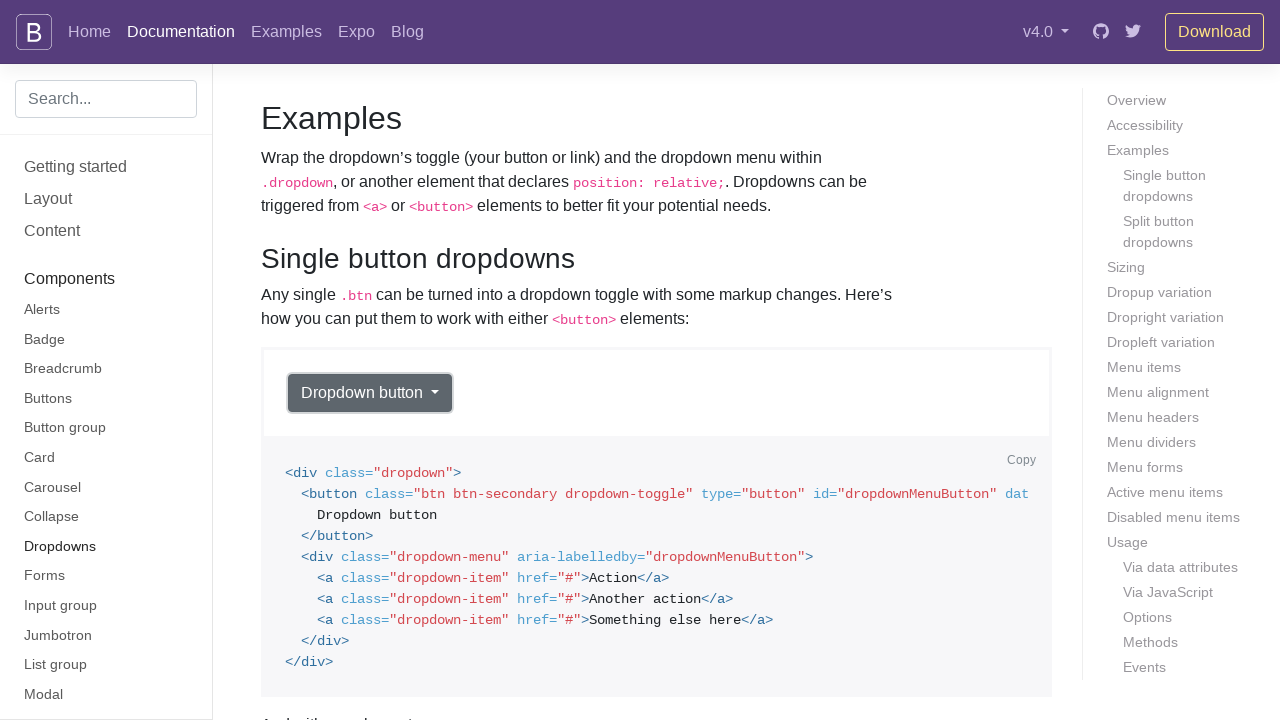

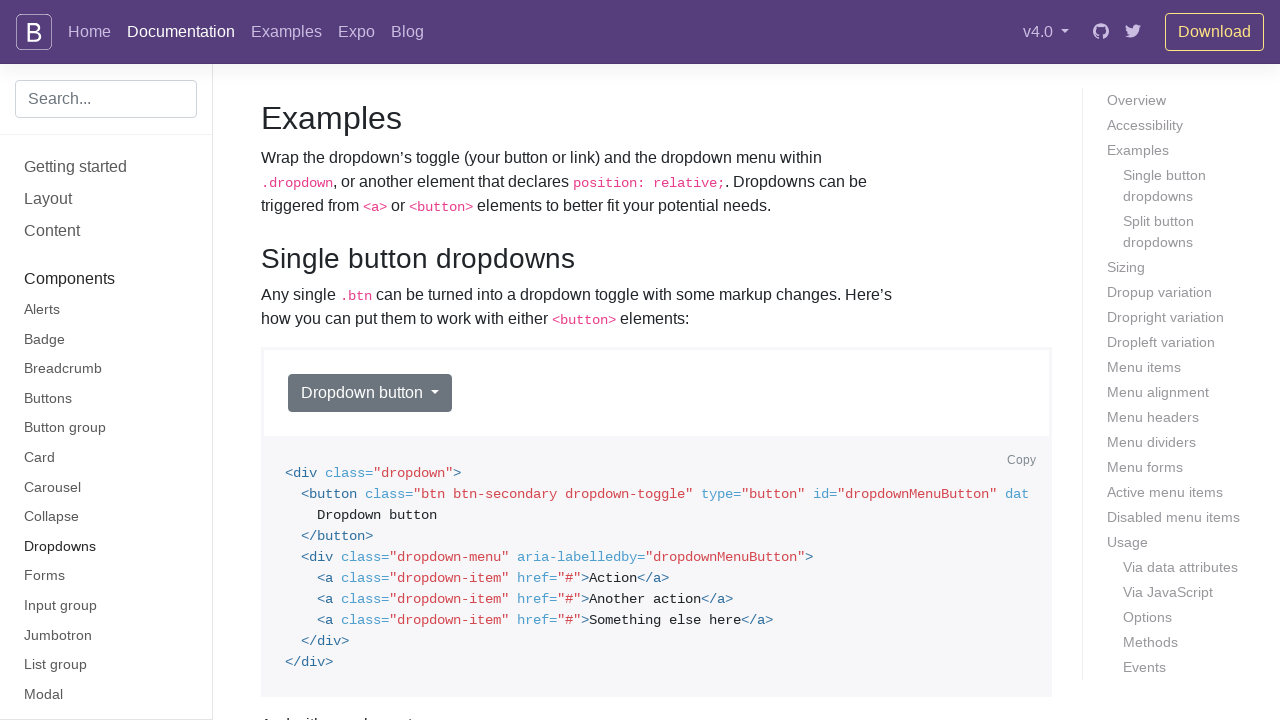